Tests the TLabel control demo page by verifying various label styles and states are displayed correctly, then types into an associated text box

Starting URL: https://www.pradoframework.net/demos/quickstart/?page=Controls.Samples.TLabel.Home

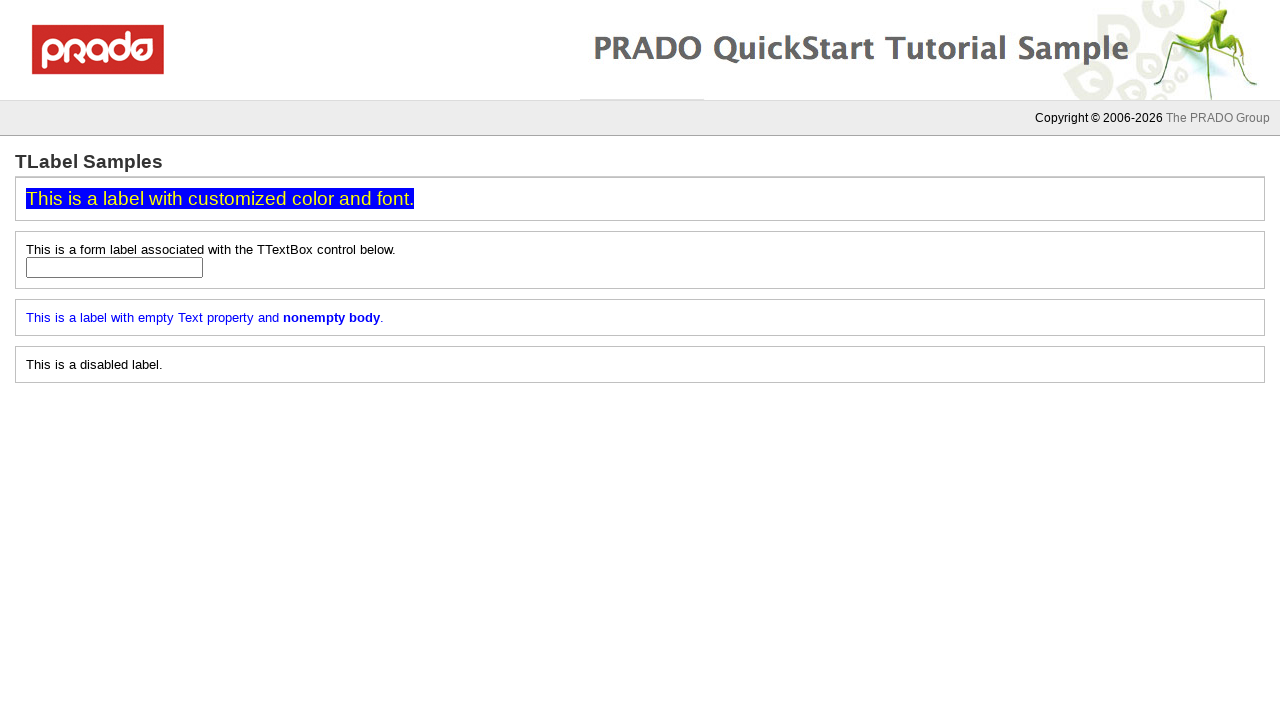

Verified page title contains 'PRADO QuickStart Sample'
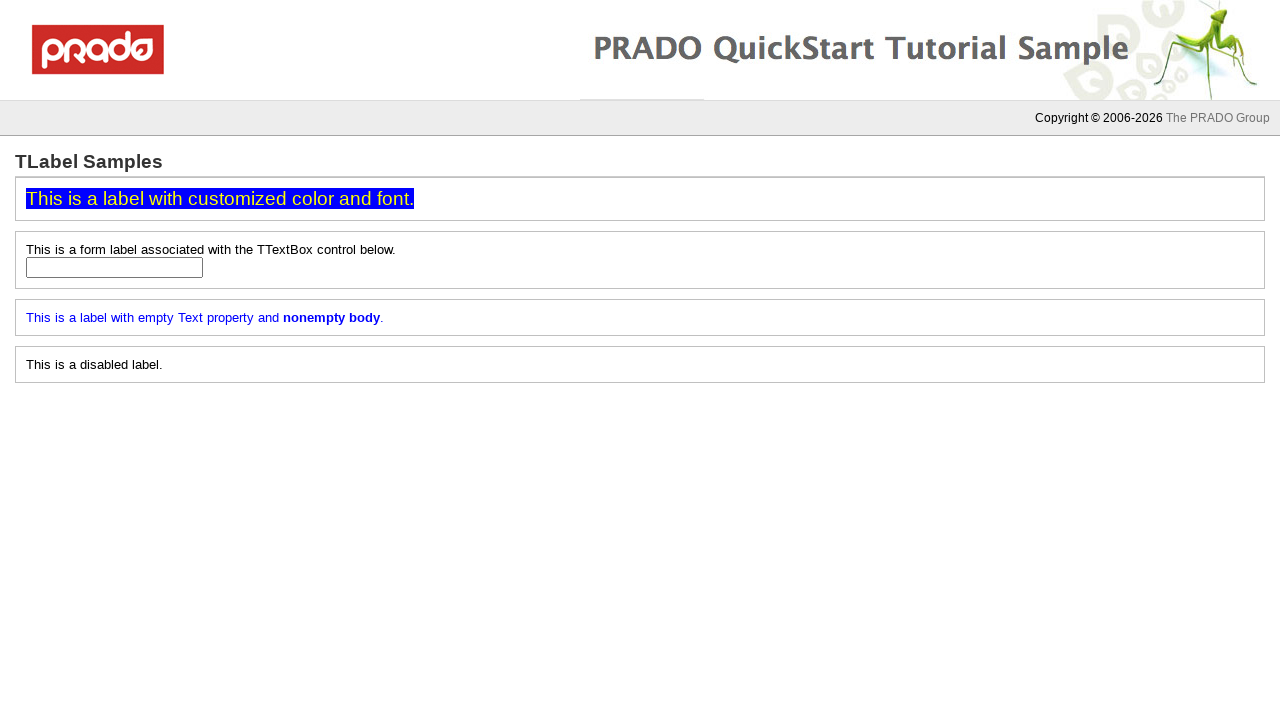

Verified label with customized color and font is visible
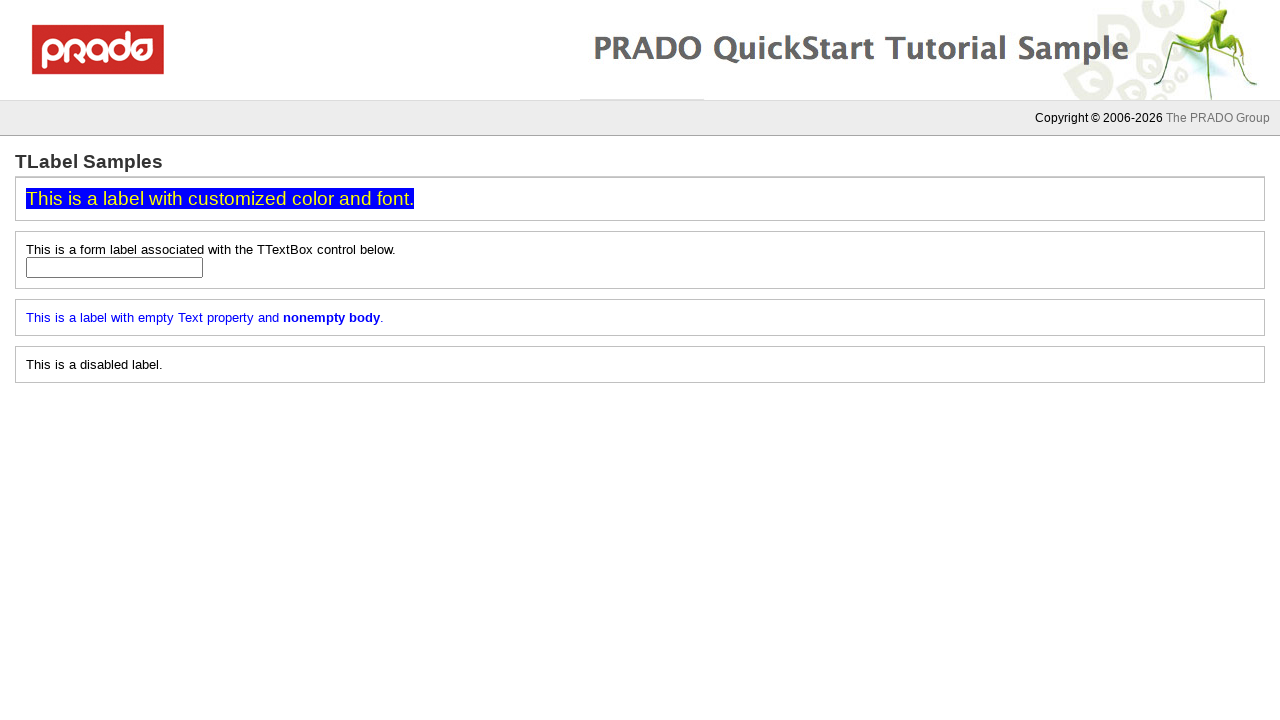

Verified form label associated with TTextBox control is visible
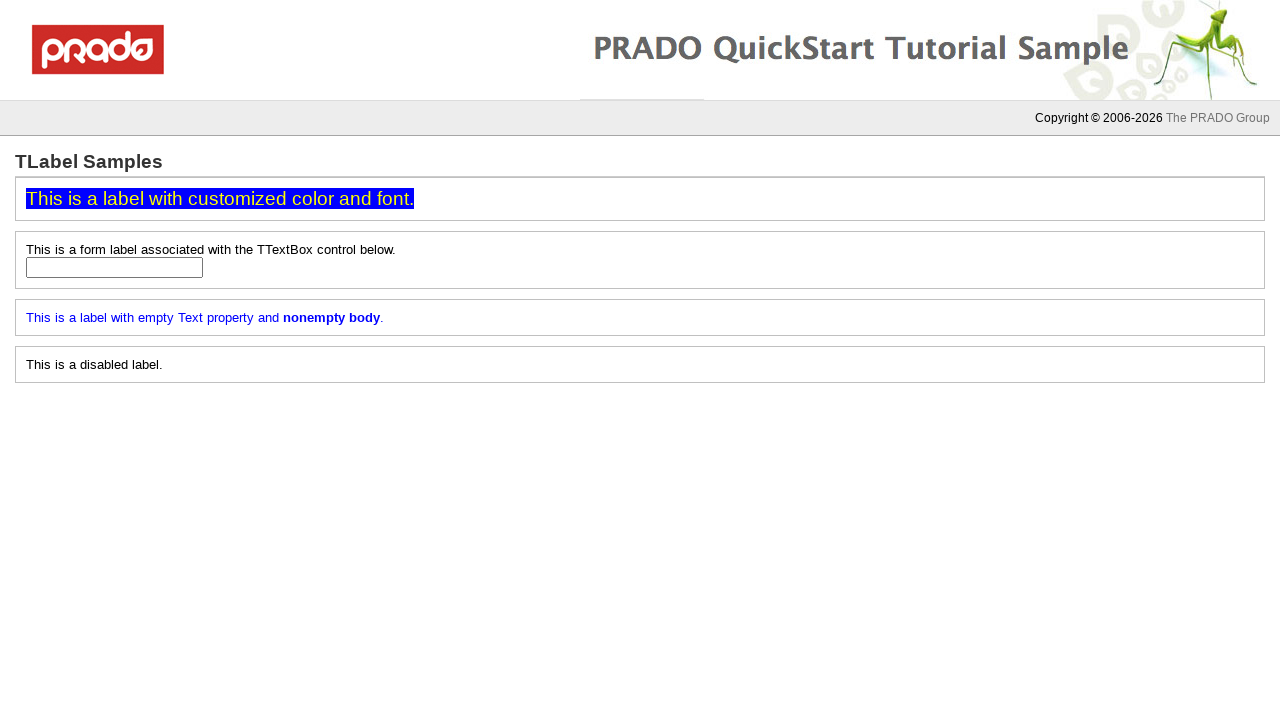

Verified label with empty Text property and nonempty body is visible
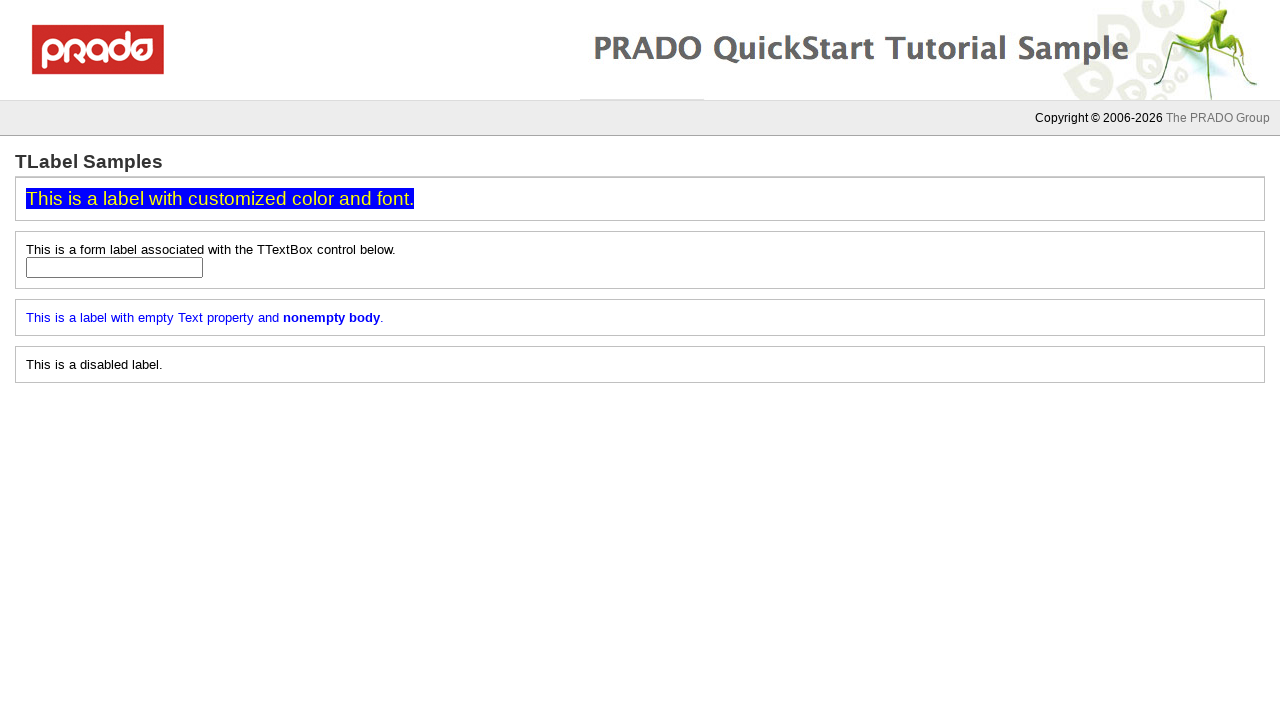

Verified disabled label is visible
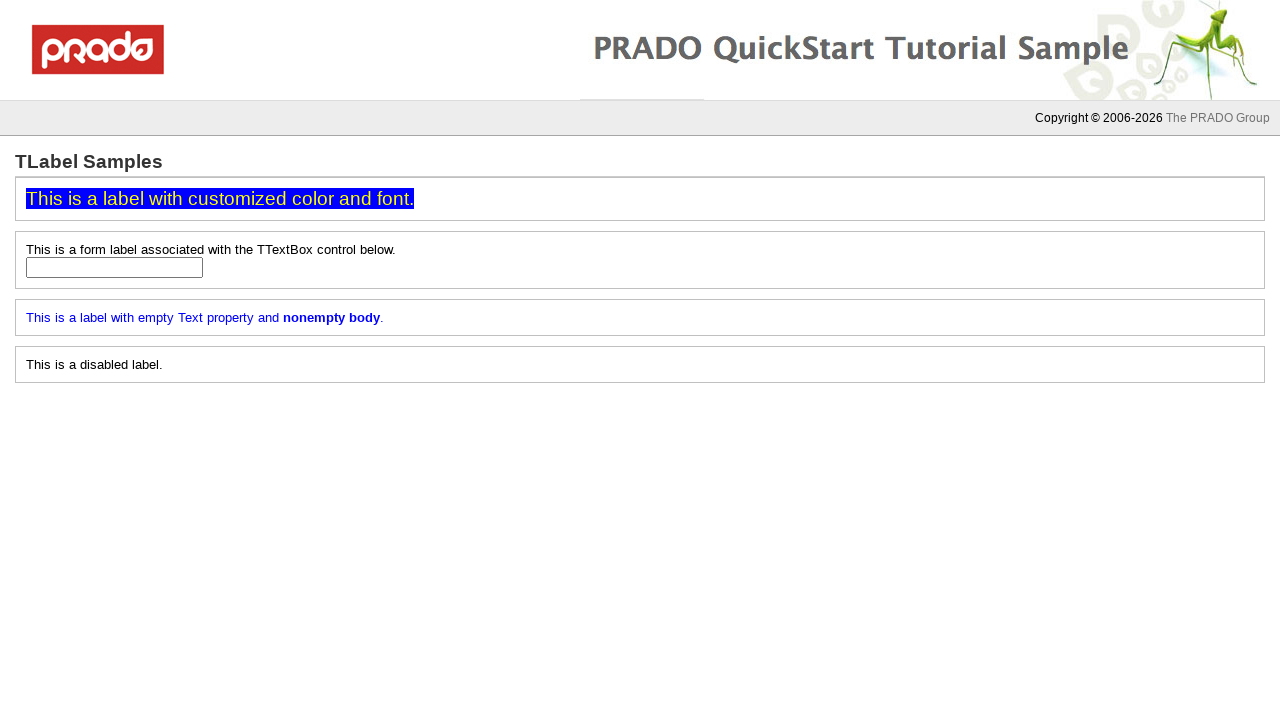

Verified disabled span element is present on page
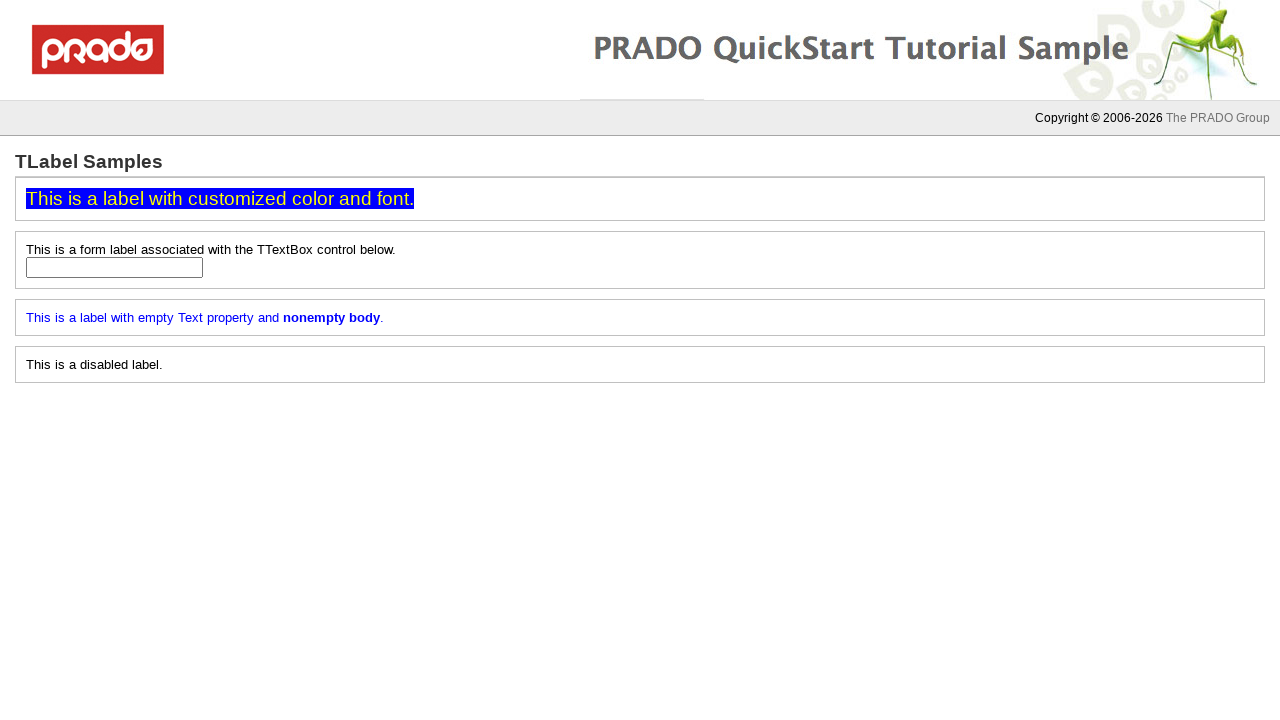

Verified label element with for attribute exists
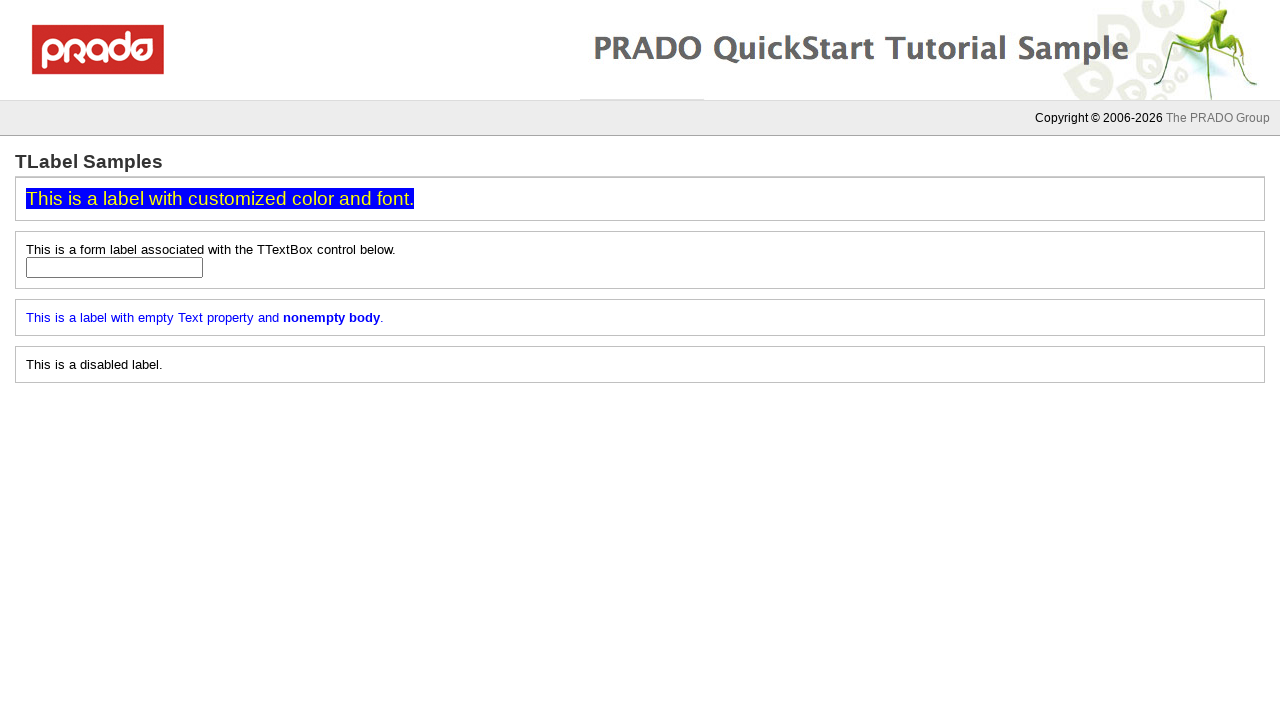

Typed 'test' into the associated text box on input#ctl0_body_test
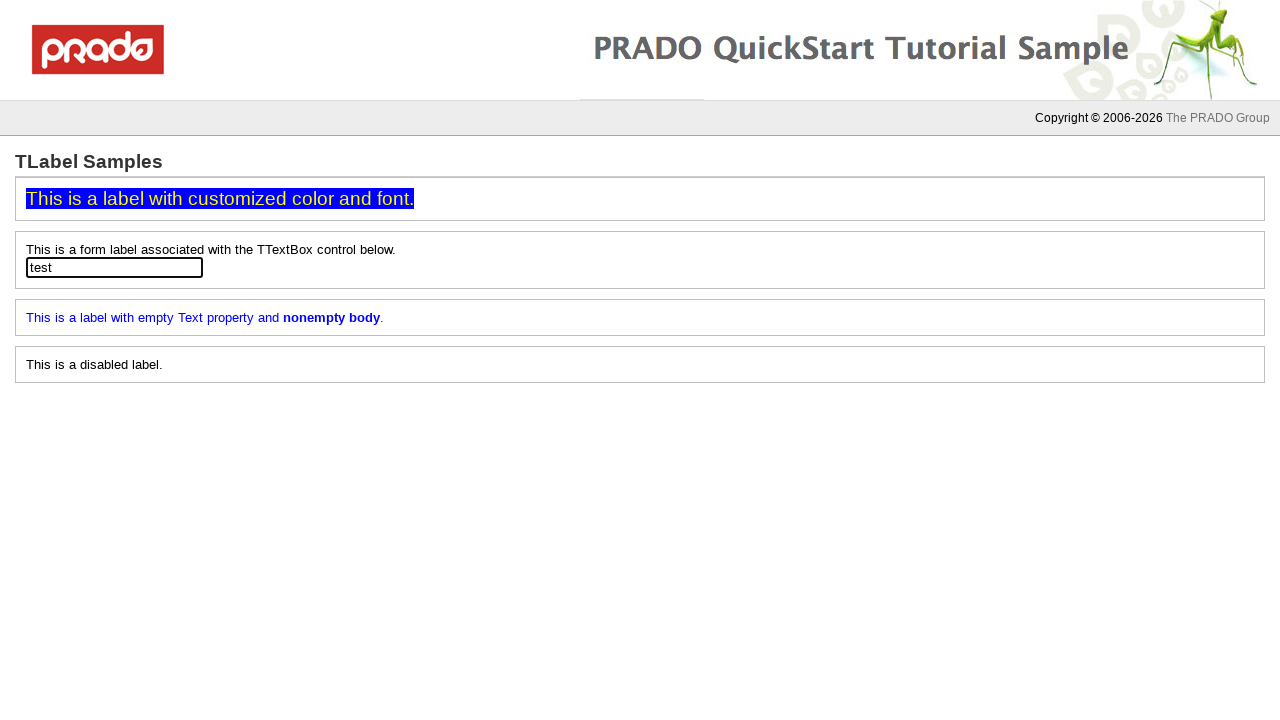

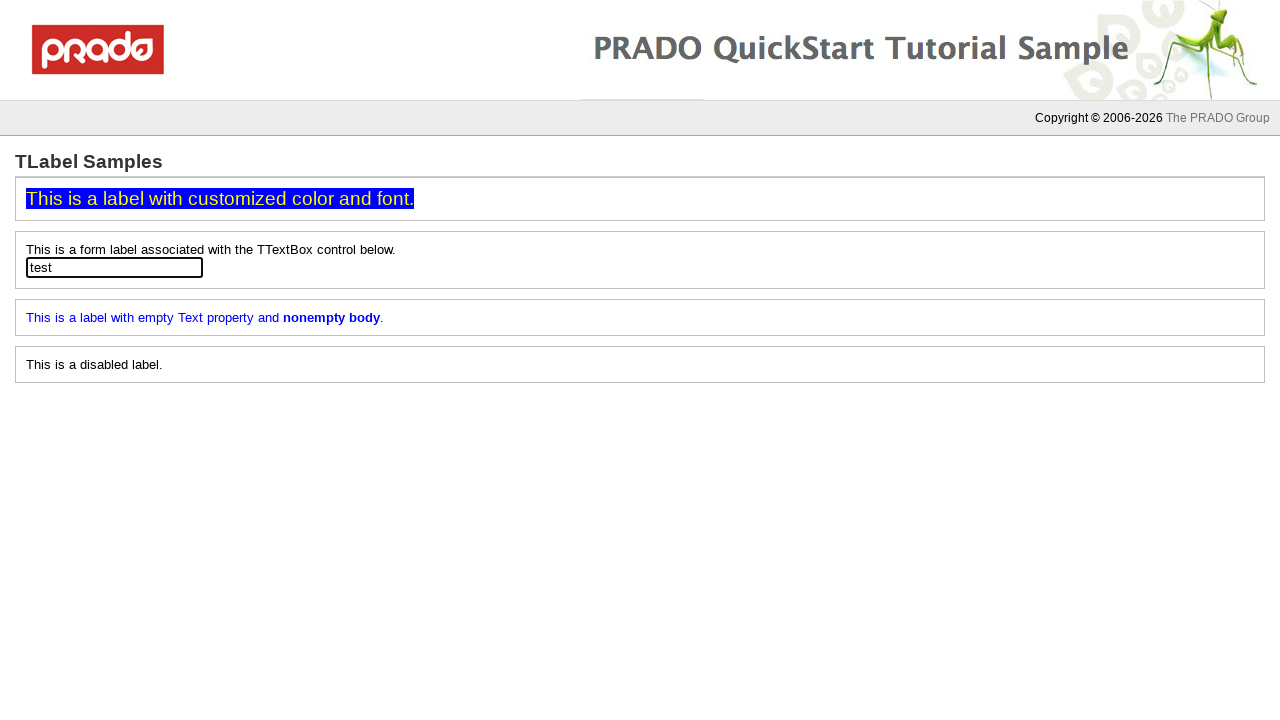